Navigates to a demo e-commerce site and verifies the page title, then locates the product container and counts the number of product items displayed

Starting URL: https://www.demoblaze.com/index.html

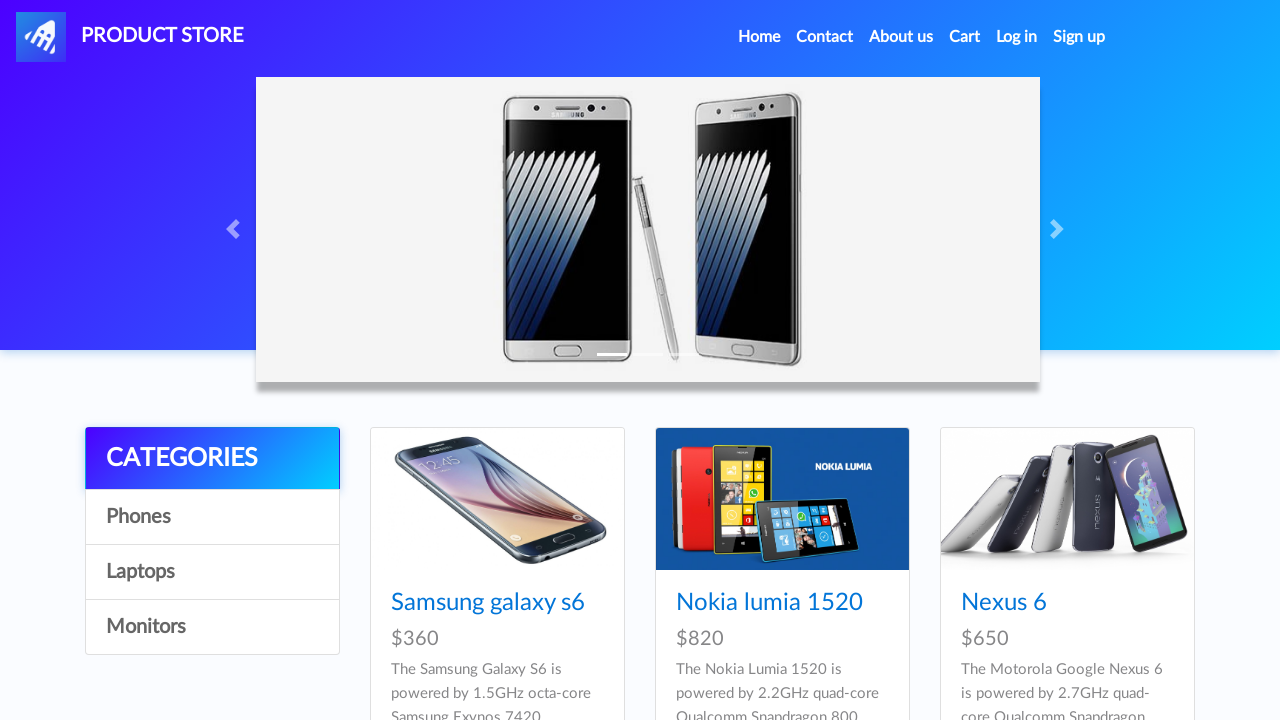

Verified page title is 'STORE'
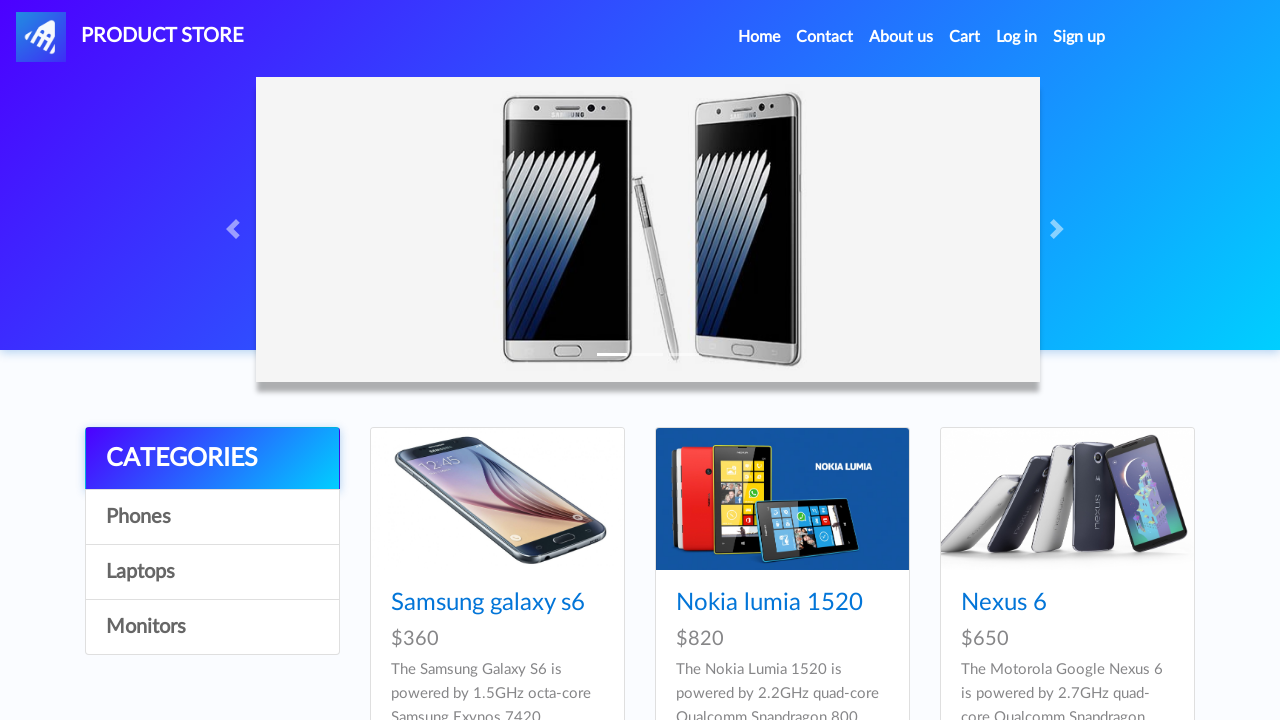

Located product container with ID 'tbodyid'
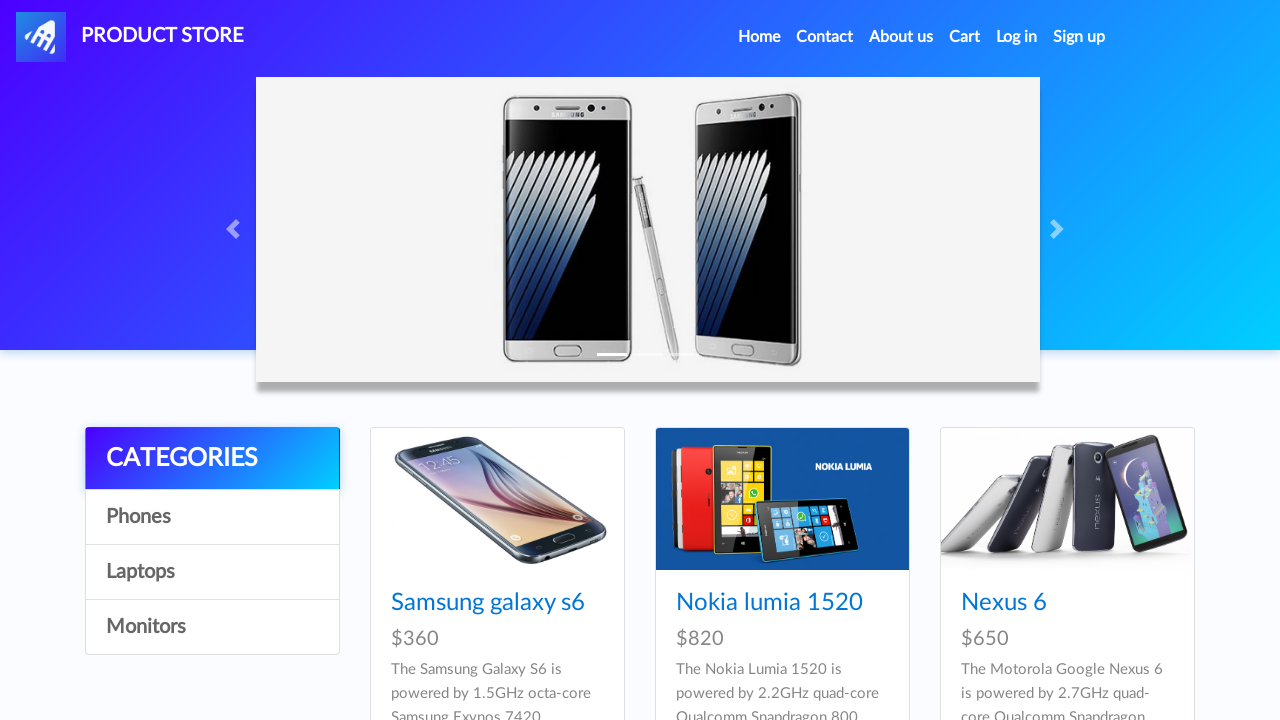

Retrieved all product div elements from container
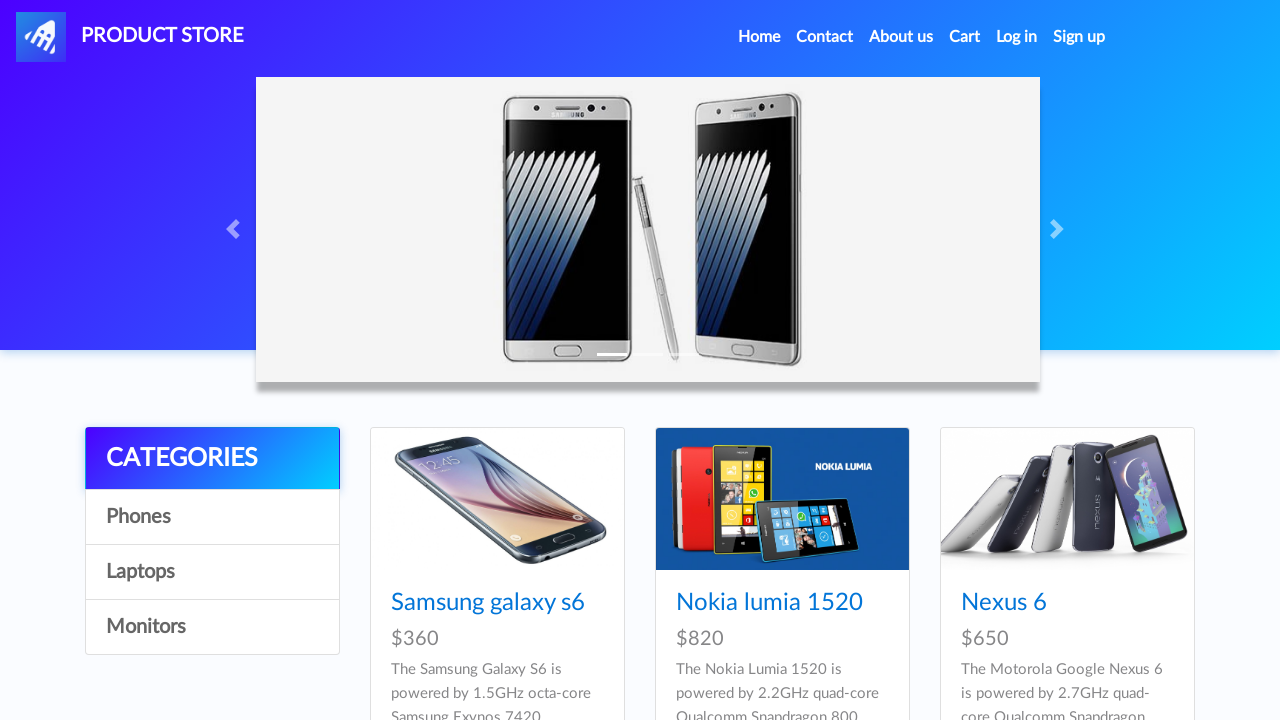

Counted 27 product items displayed
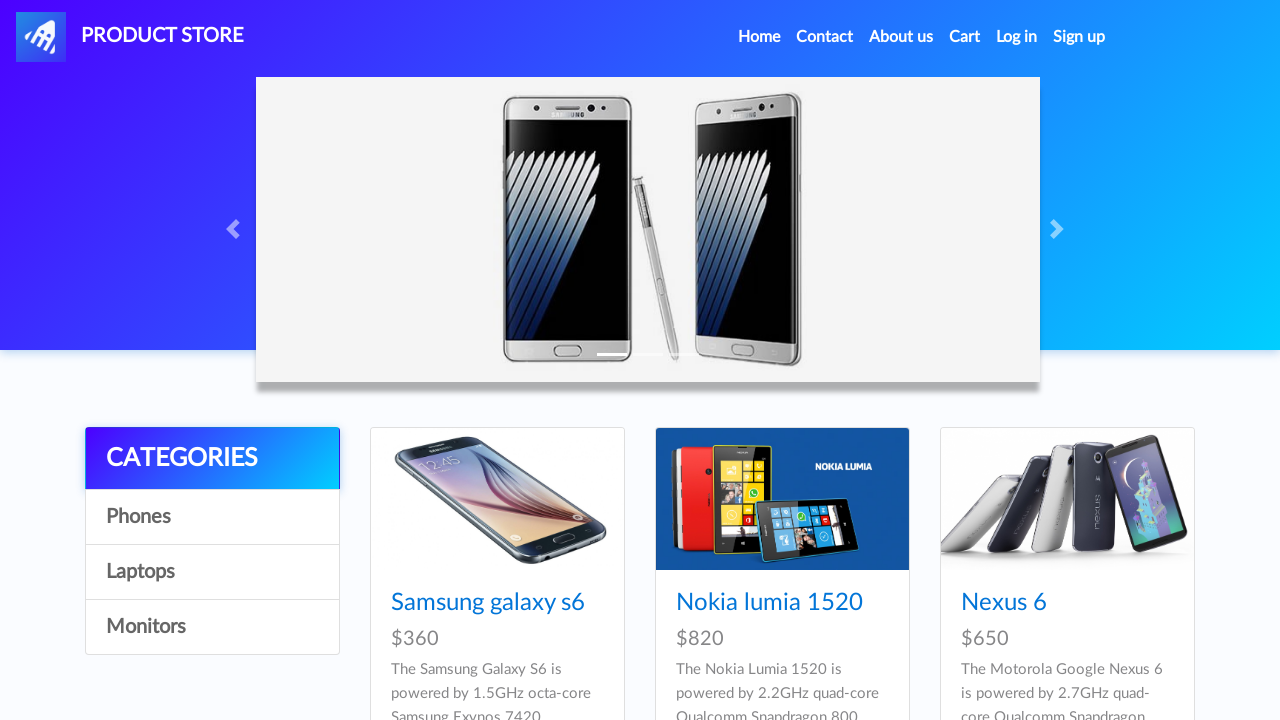

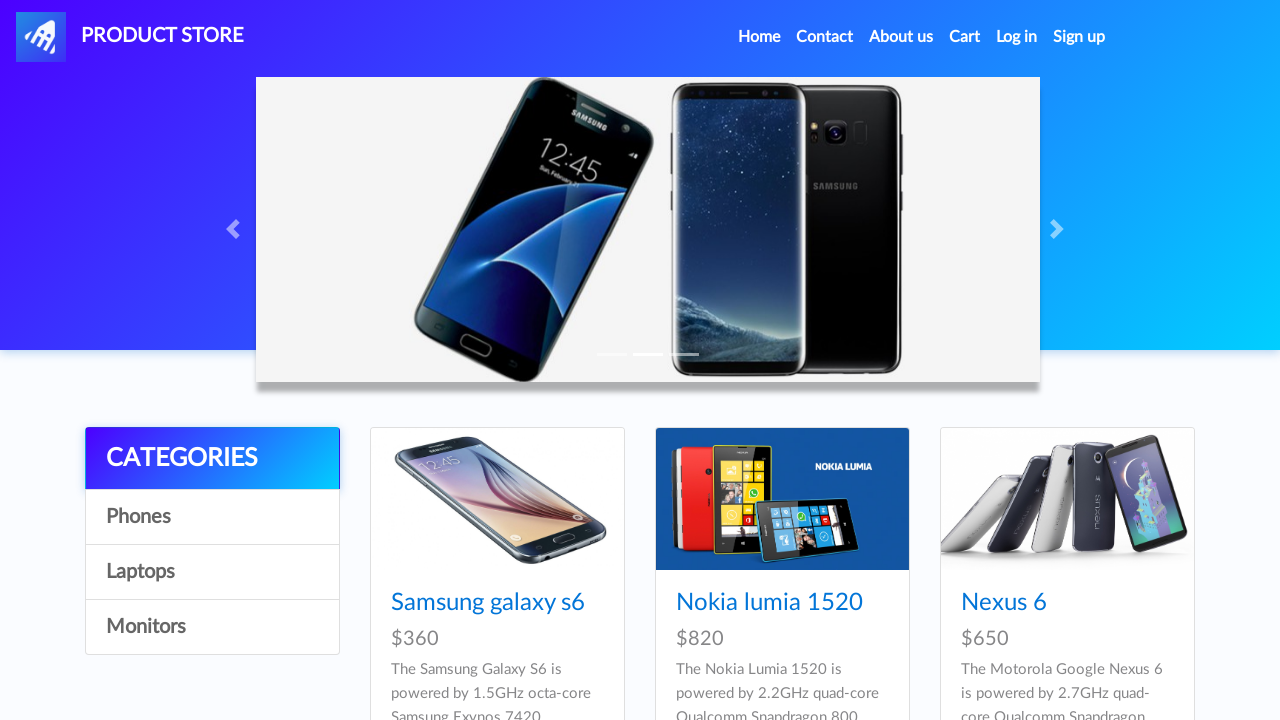